Tests that dynamic text elements are present on the Dynamic Content page

Starting URL: https://the-internet.herokuapp.com/

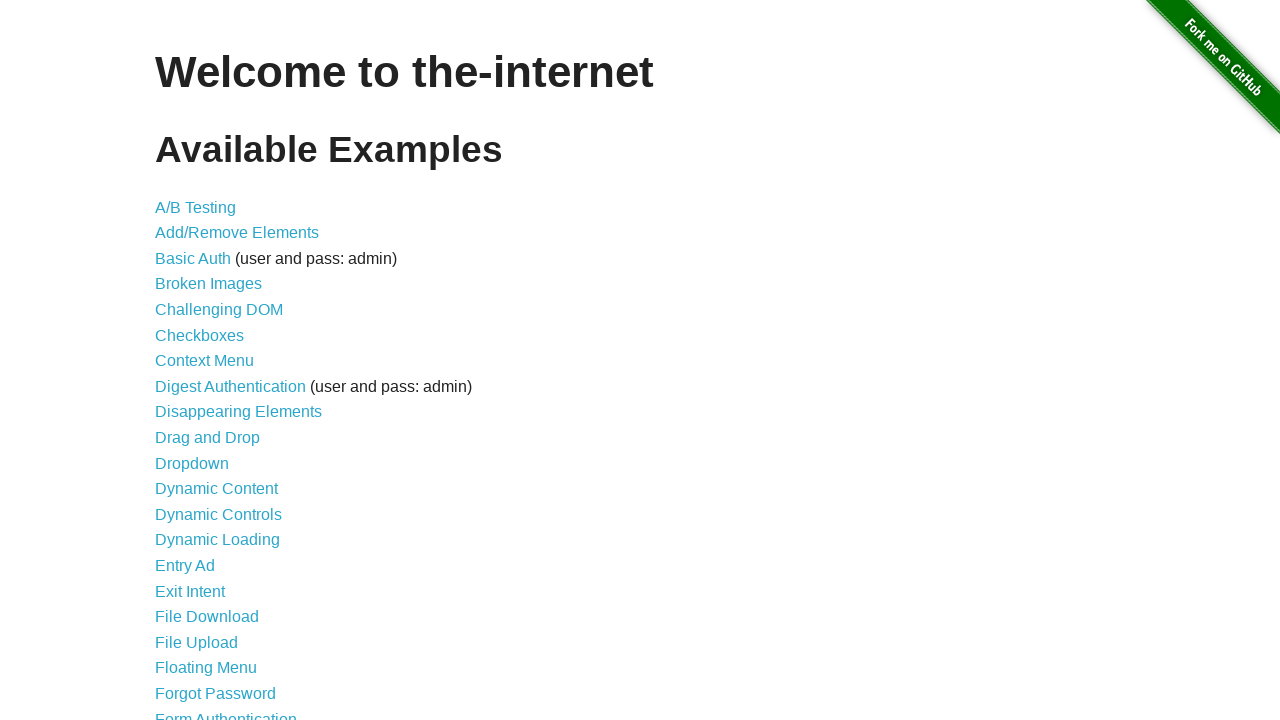

Waited for page to load - h1 element present
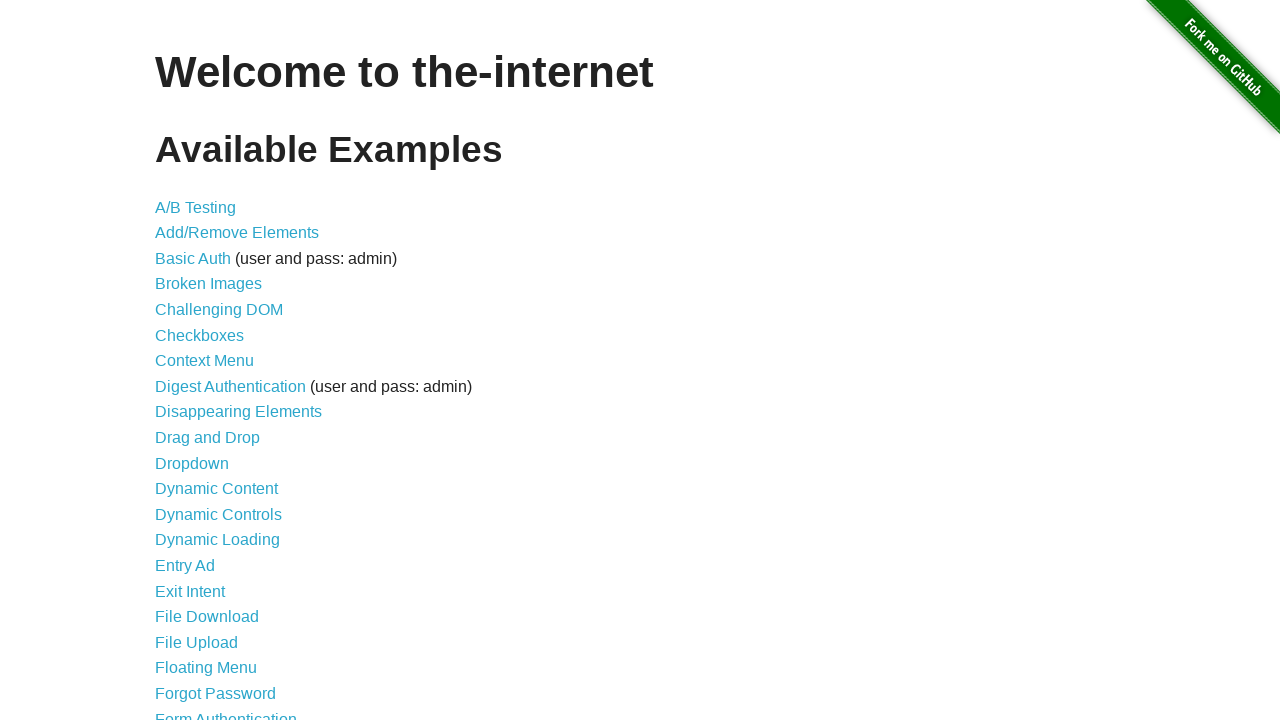

Clicked on Dynamic Content link at (216, 489) on xpath=/html/body/div[2]/div/ul/li[12]/a
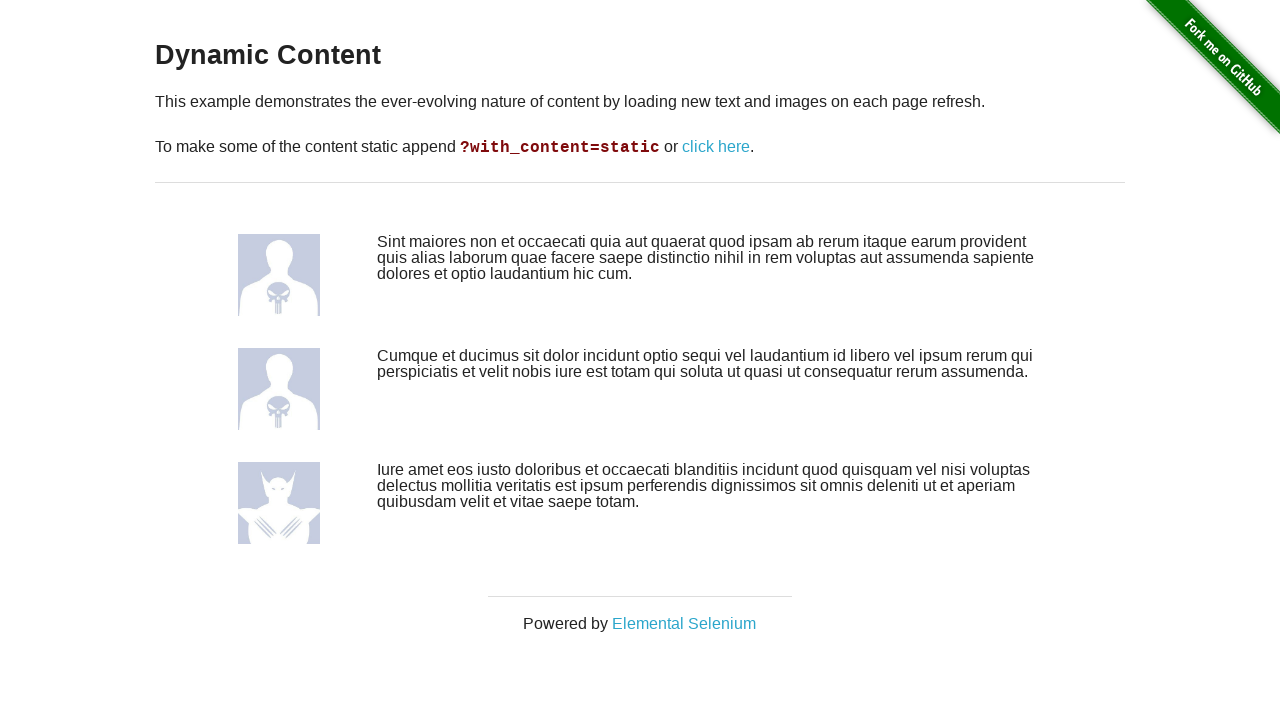

First dynamic text element loaded
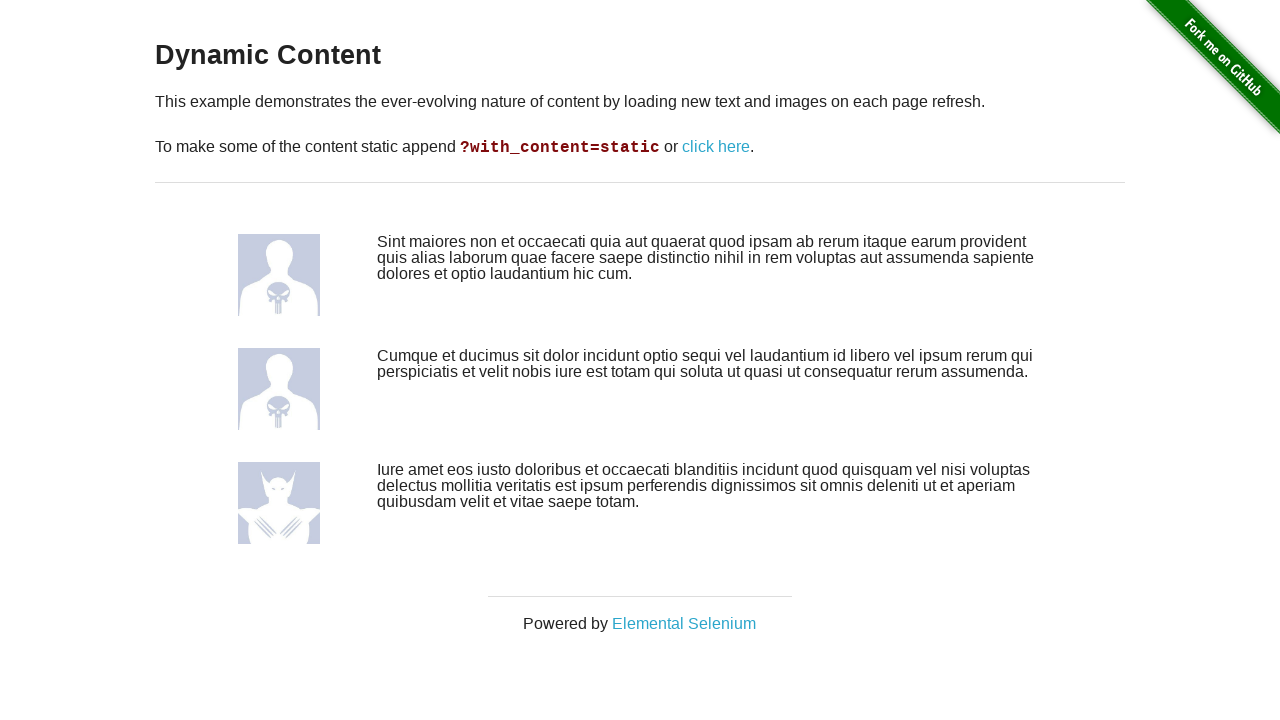

Second dynamic text element loaded
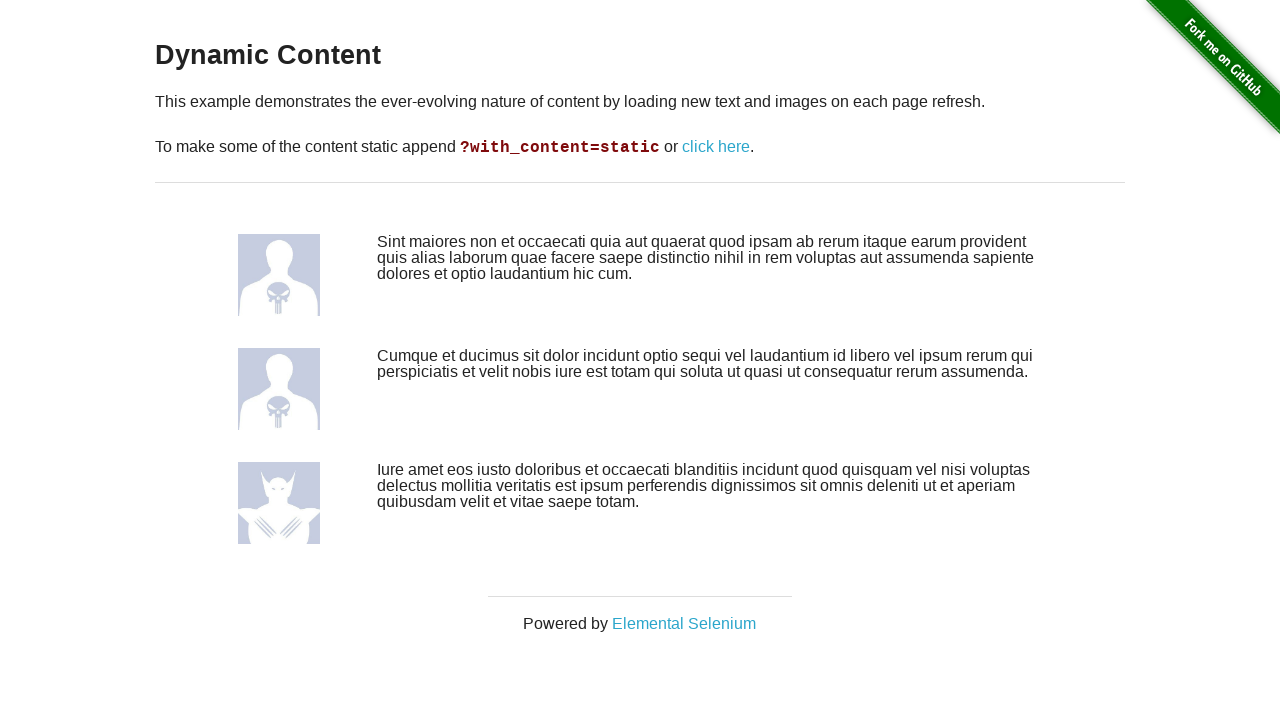

Third dynamic text element loaded
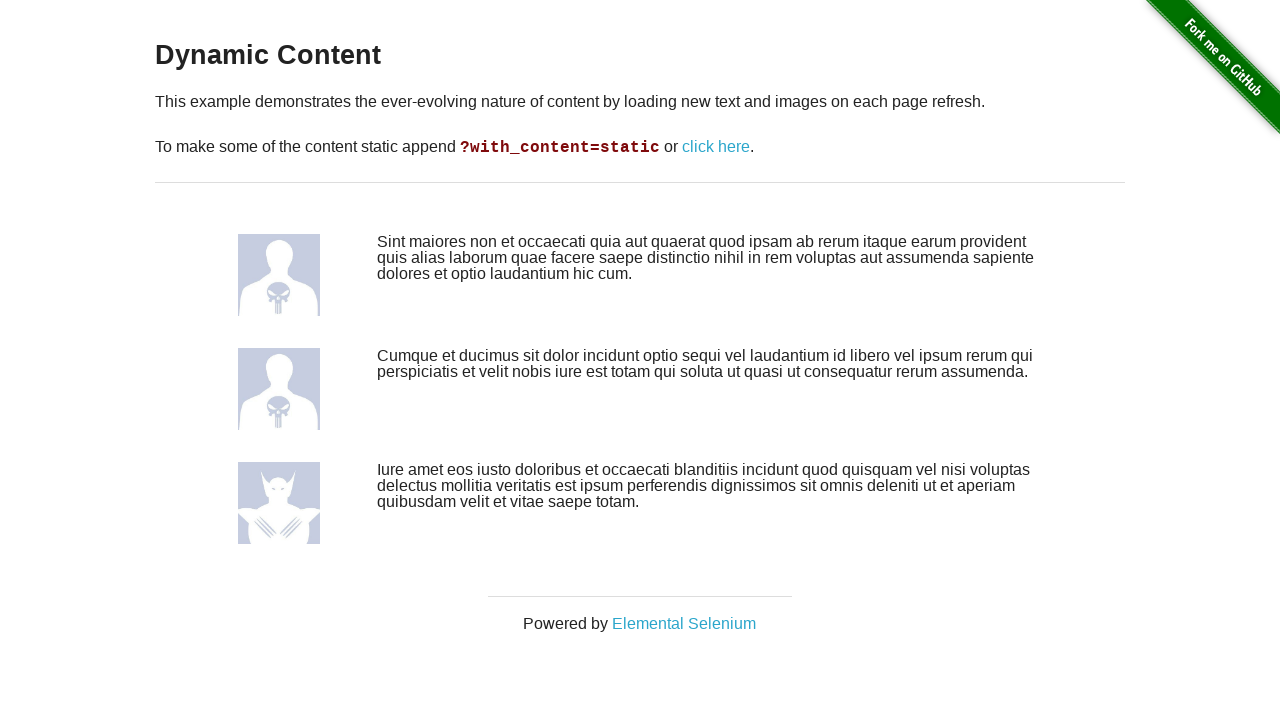

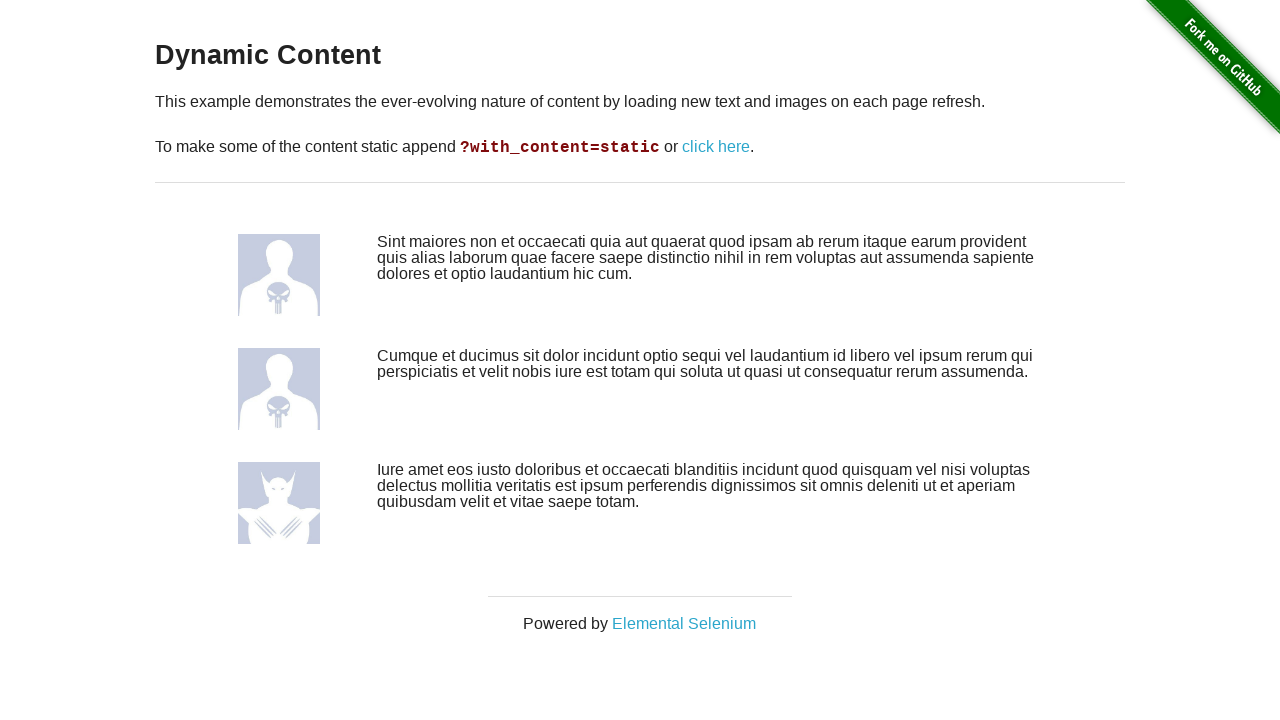